Tests checkbox interaction by finding all checkboxes on the page and clicking each one to select them

Starting URL: https://rahulshettyacademy.com/AutomationPractice/

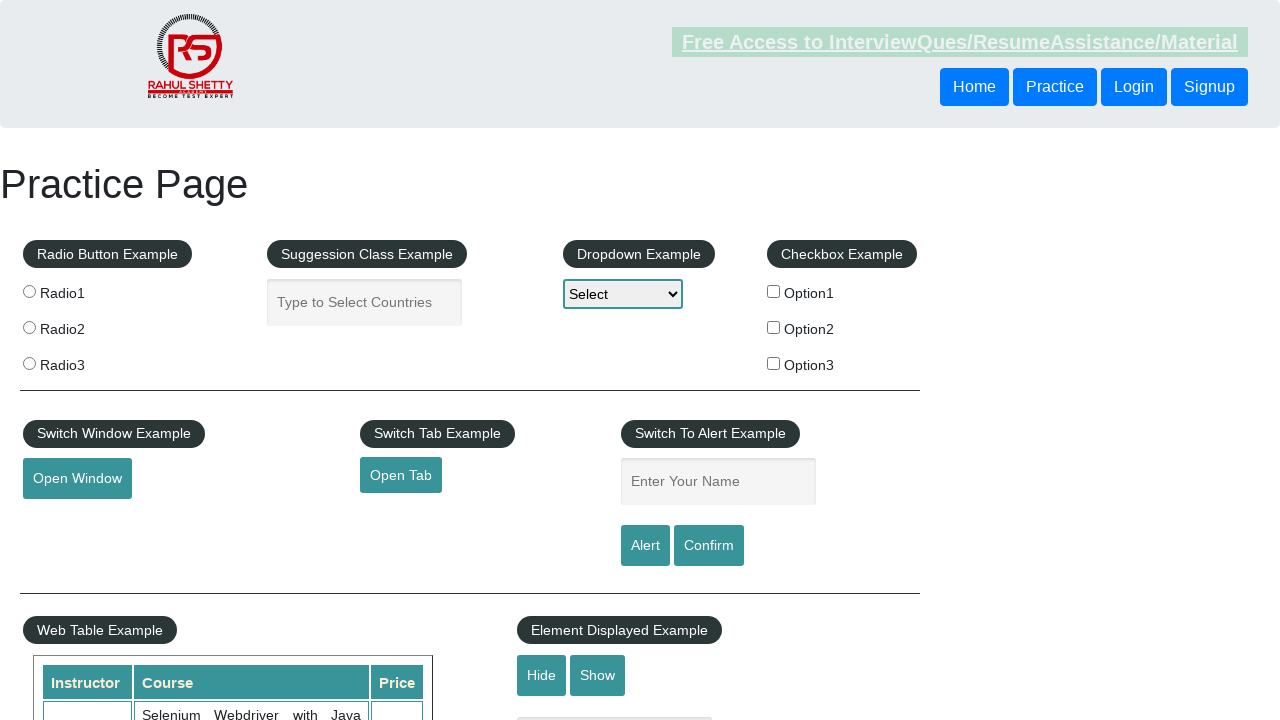

Waited for checkboxes to load on the page
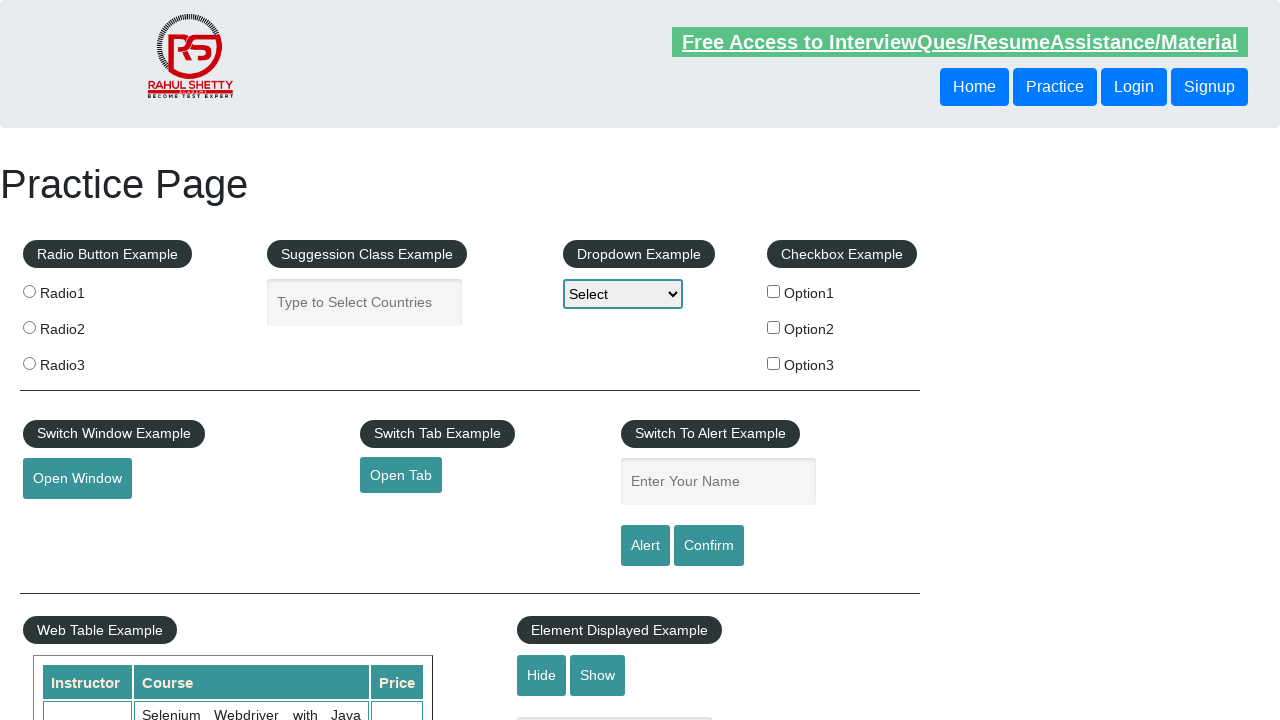

Located all checkboxes on the page
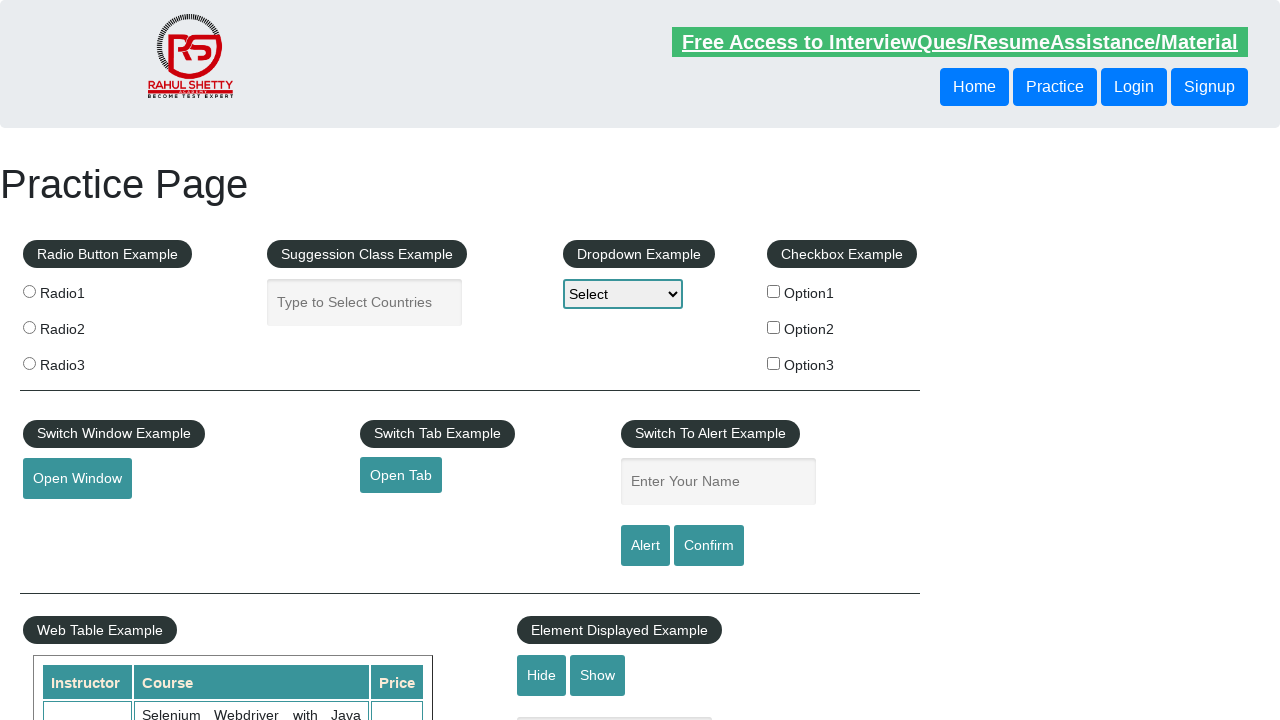

Found 3 checkboxes on the page
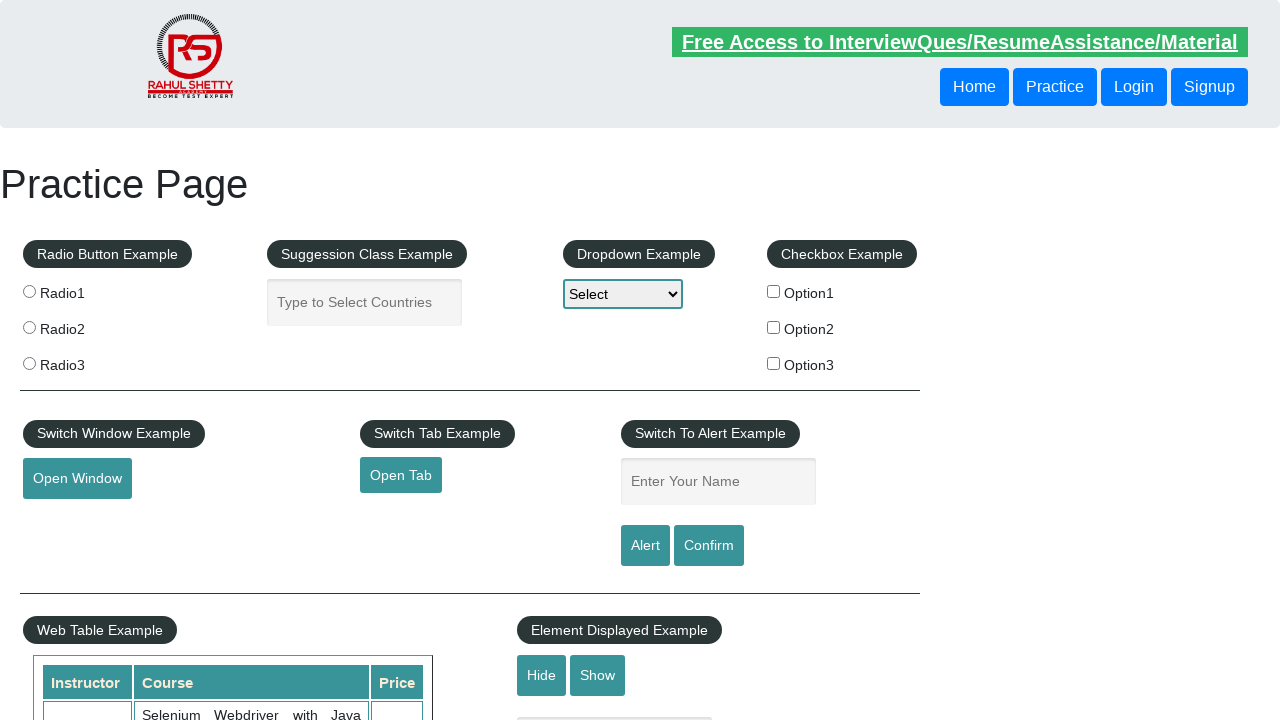

Clicked checkbox 1 of 3 at (774, 291) on xpath=//input[@type='checkbox'] >> nth=0
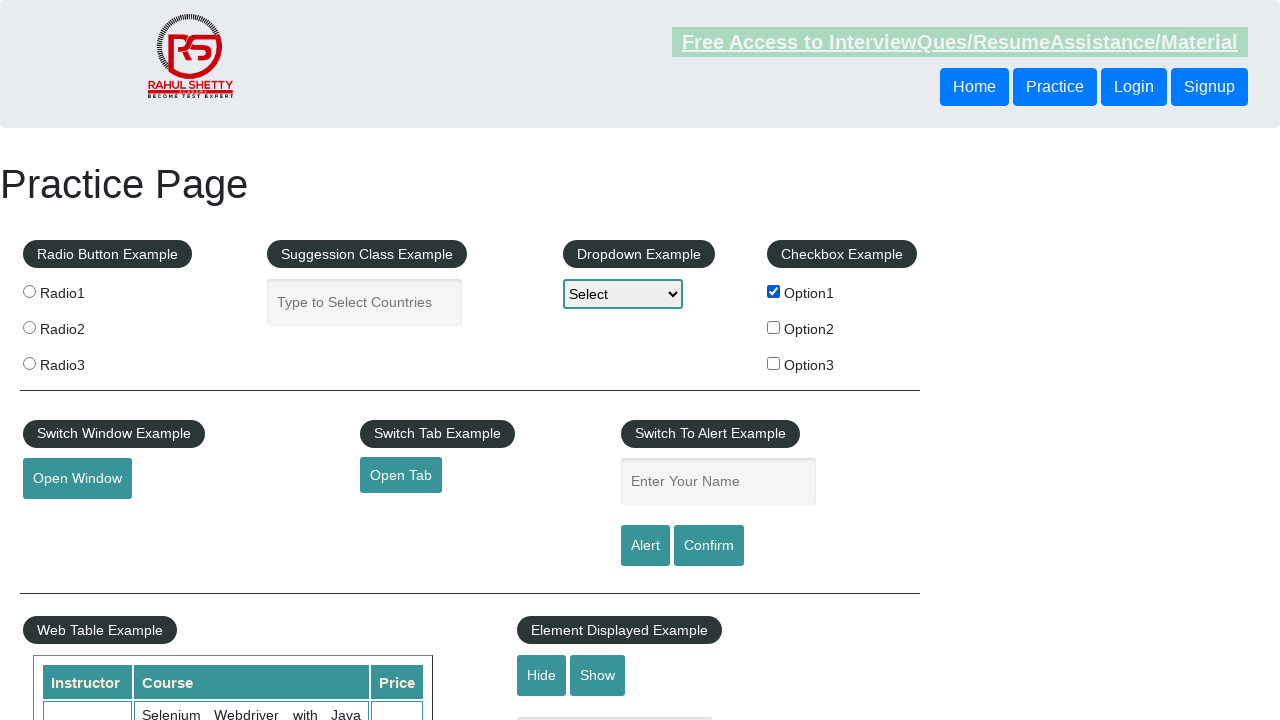

Clicked checkbox 2 of 3 at (774, 327) on xpath=//input[@type='checkbox'] >> nth=1
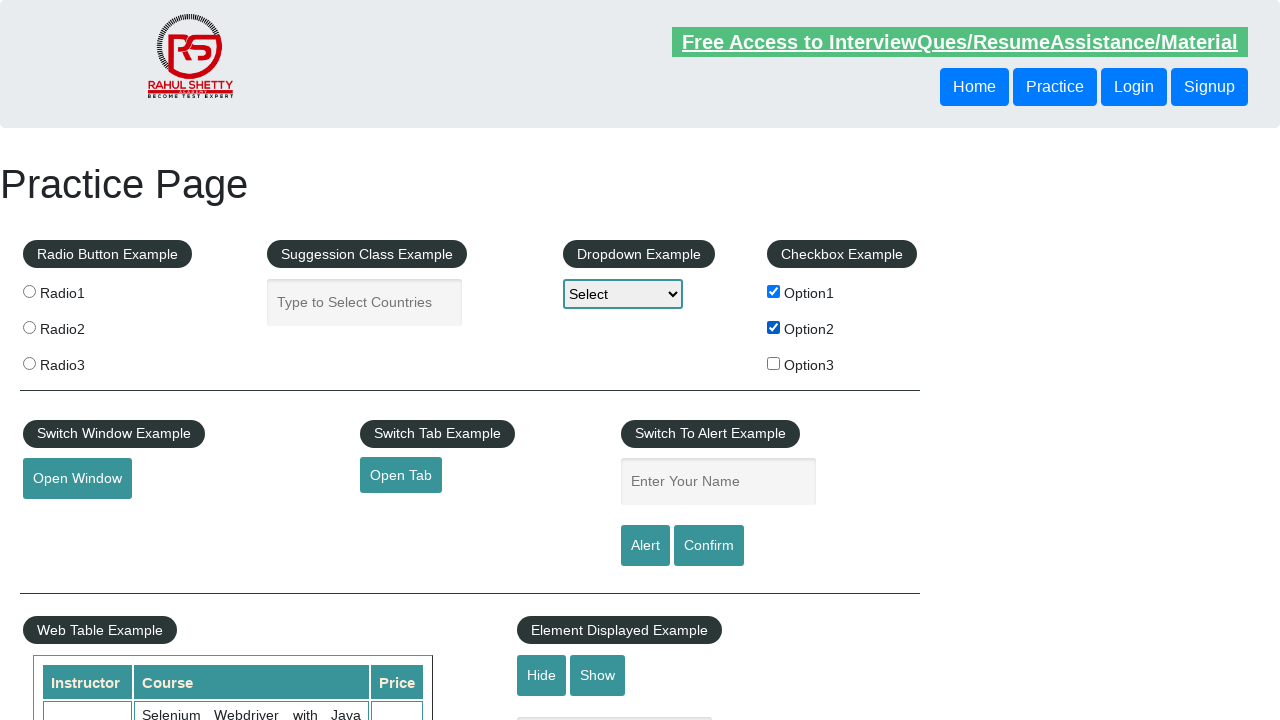

Clicked checkbox 3 of 3 at (774, 363) on xpath=//input[@type='checkbox'] >> nth=2
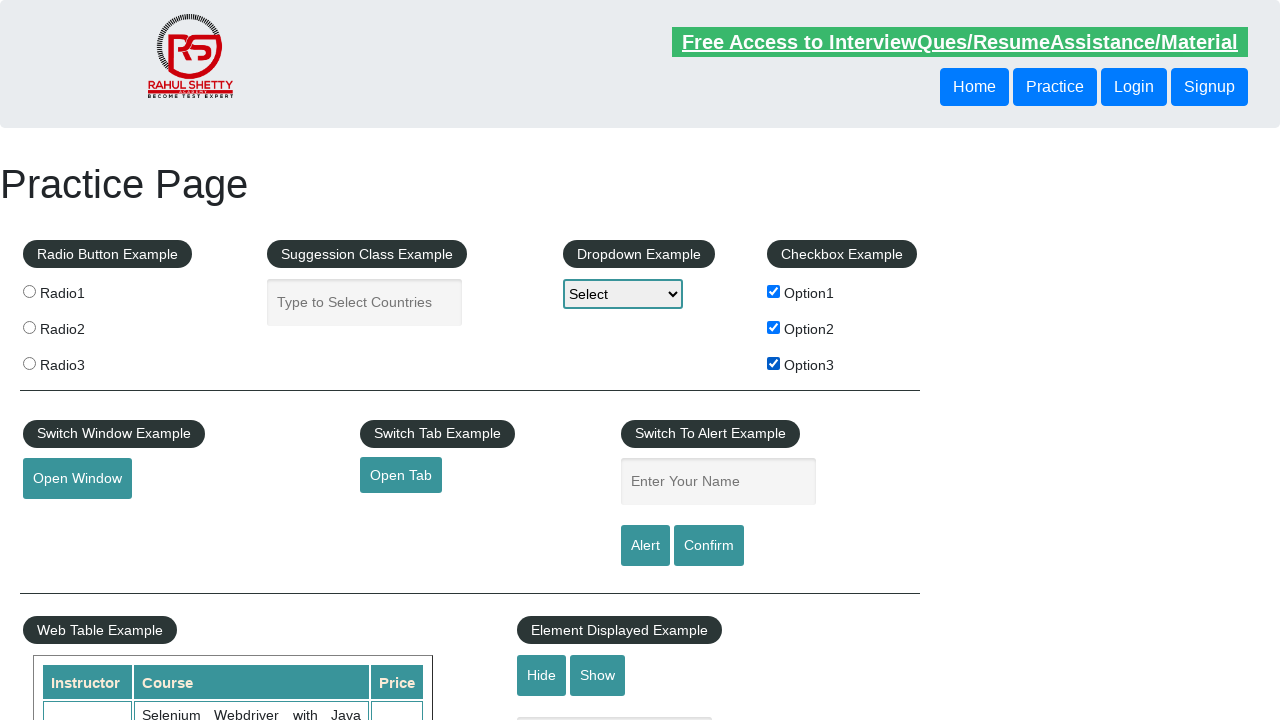

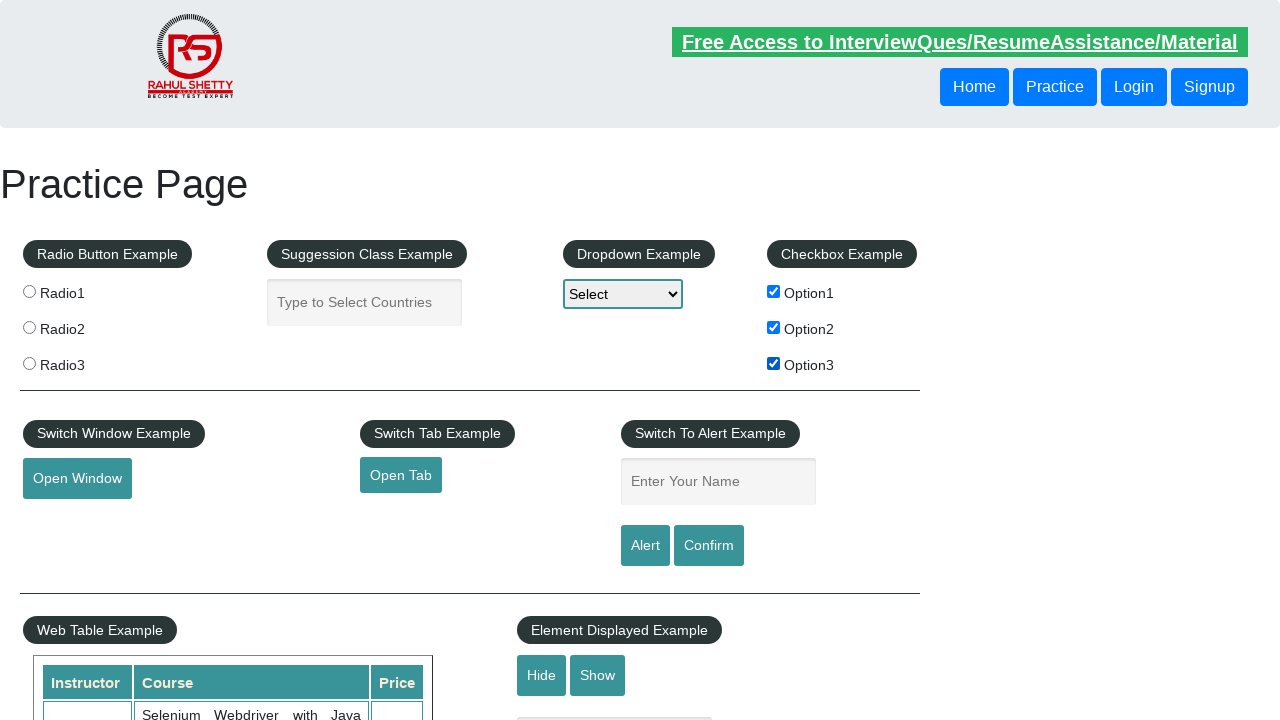